Tests clearing the complete state of all items by checking and then unchecking the toggle all checkbox.

Starting URL: https://demo.playwright.dev/todomvc

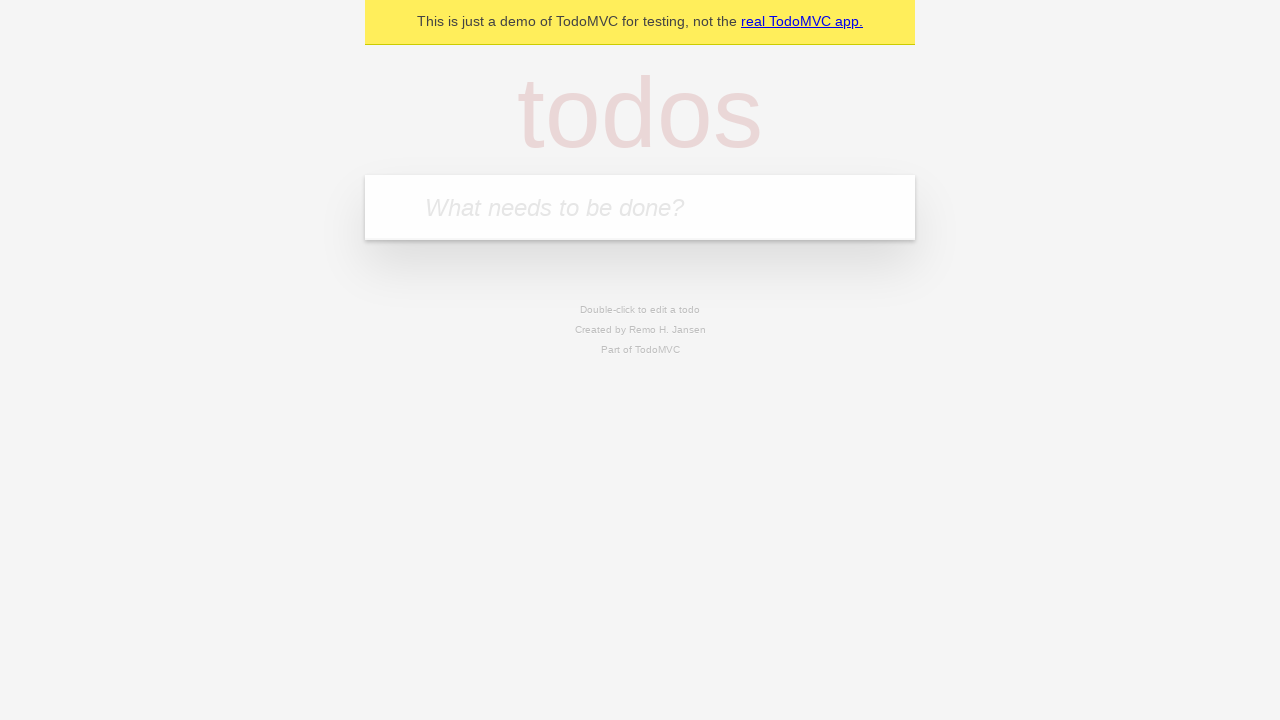

Filled first todo field with 'buy some cheese' on internal:attr=[placeholder="What needs to be done?"i]
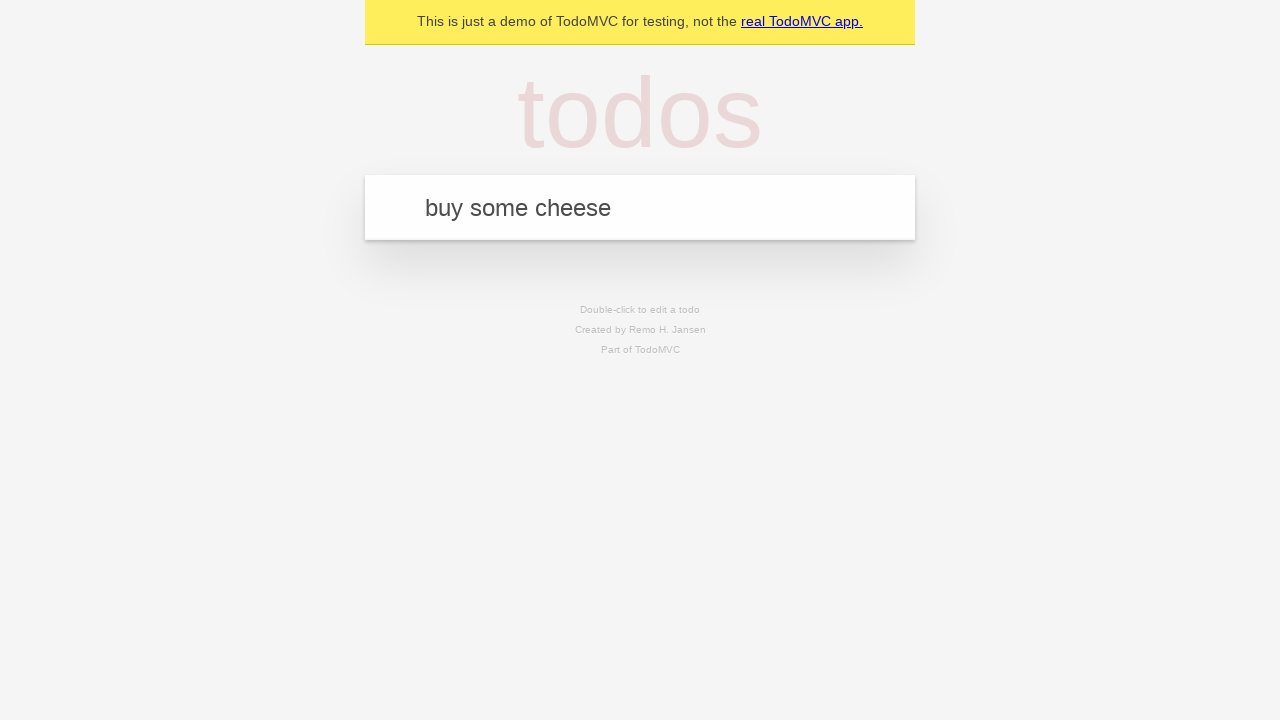

Pressed Enter to add first todo on internal:attr=[placeholder="What needs to be done?"i]
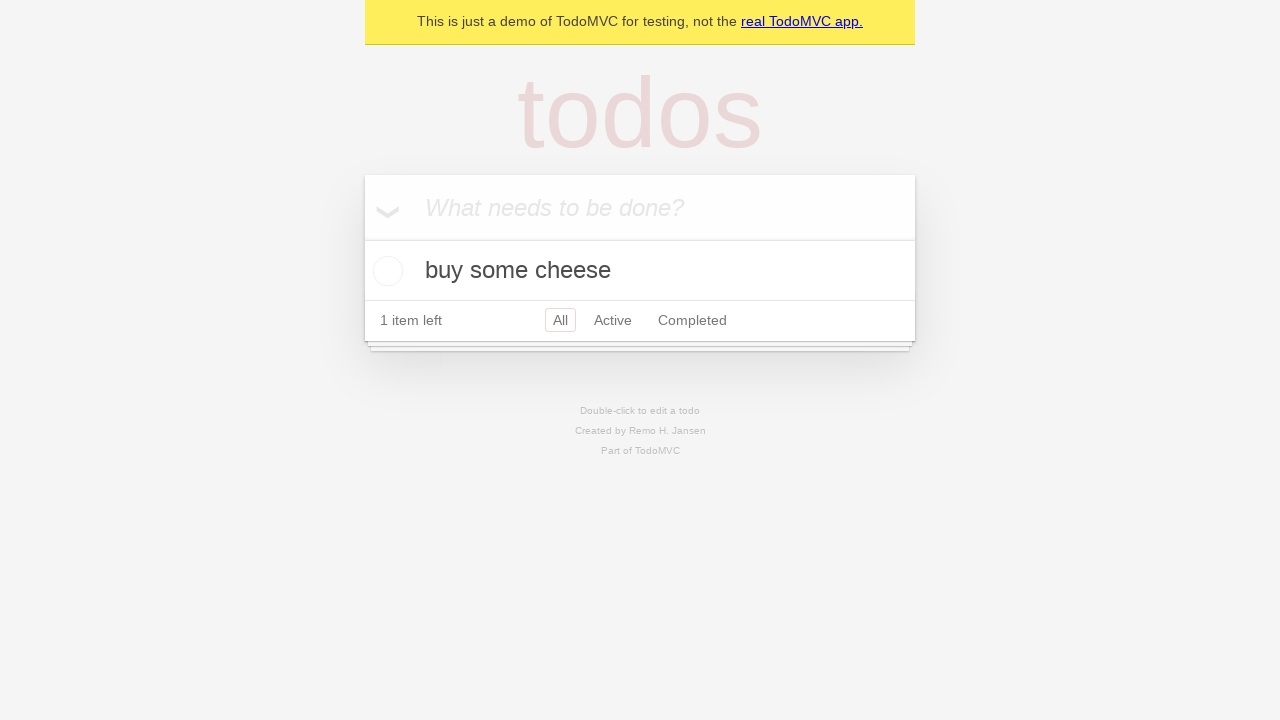

Filled second todo field with 'feed the cat' on internal:attr=[placeholder="What needs to be done?"i]
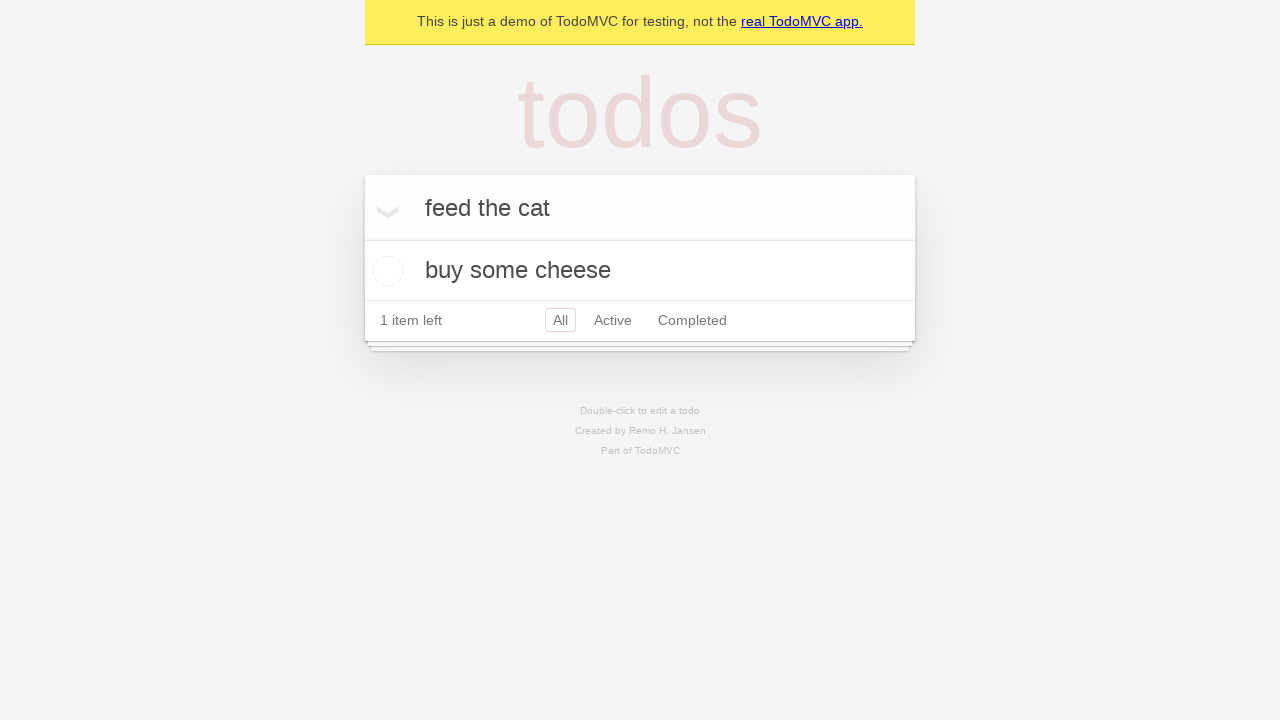

Pressed Enter to add second todo on internal:attr=[placeholder="What needs to be done?"i]
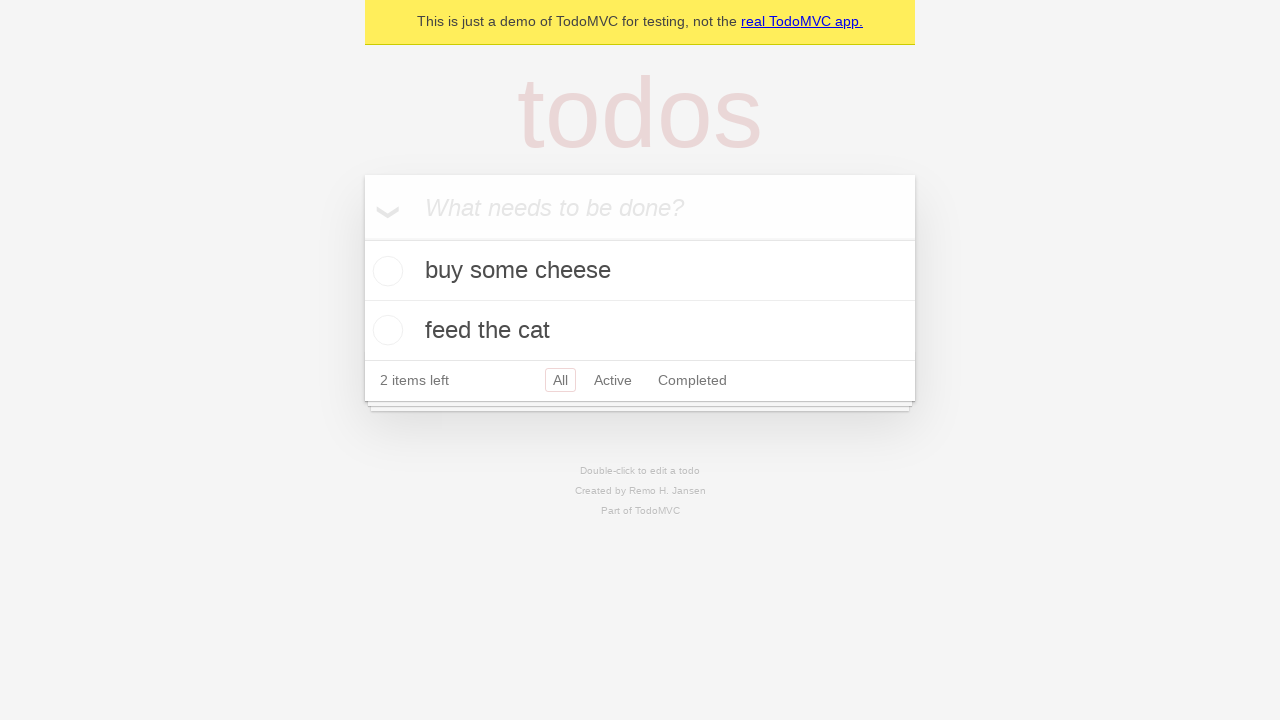

Filled third todo field with 'book a doctors appointment' on internal:attr=[placeholder="What needs to be done?"i]
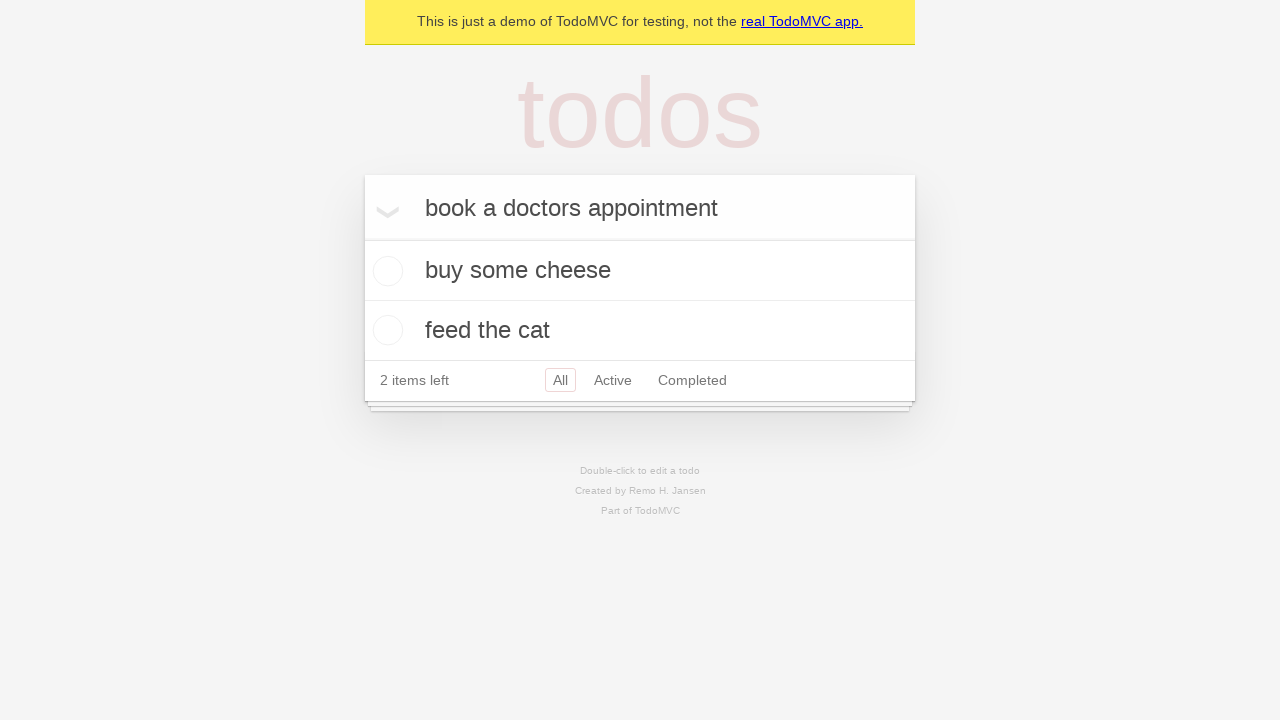

Pressed Enter to add third todo on internal:attr=[placeholder="What needs to be done?"i]
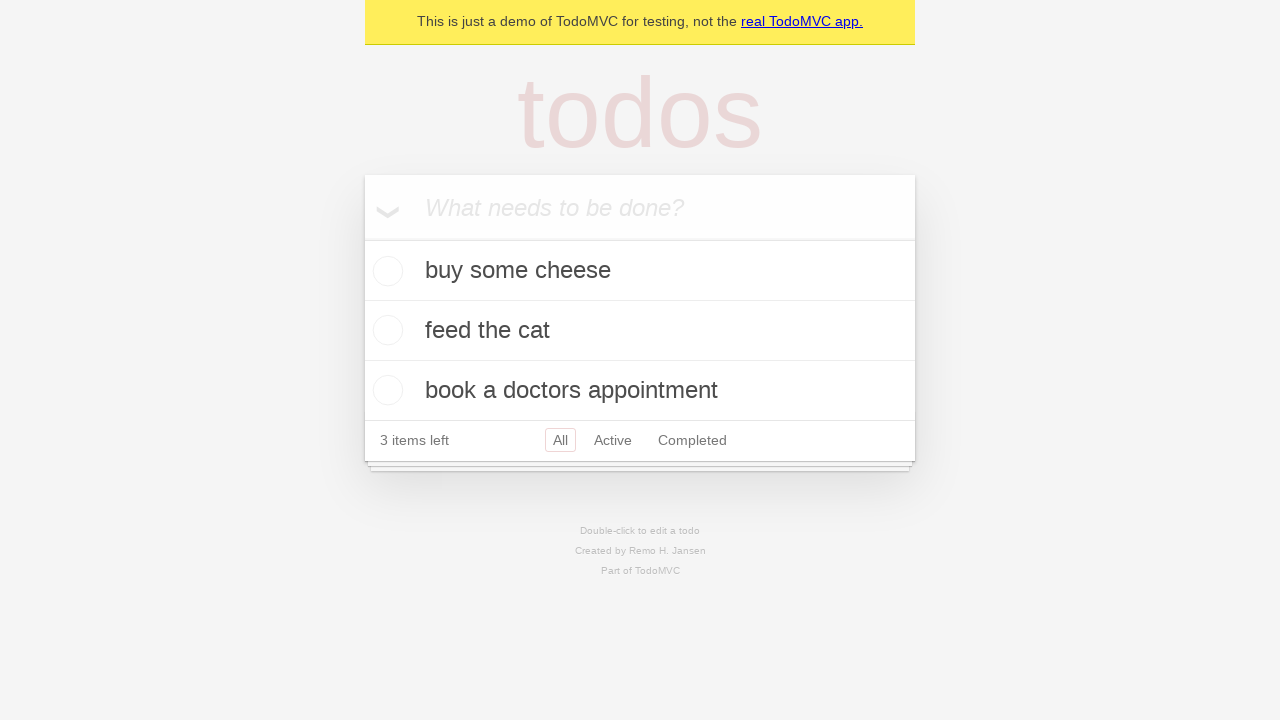

Checked toggle all checkbox to mark all items as complete at (362, 238) on internal:label="Mark all as complete"i
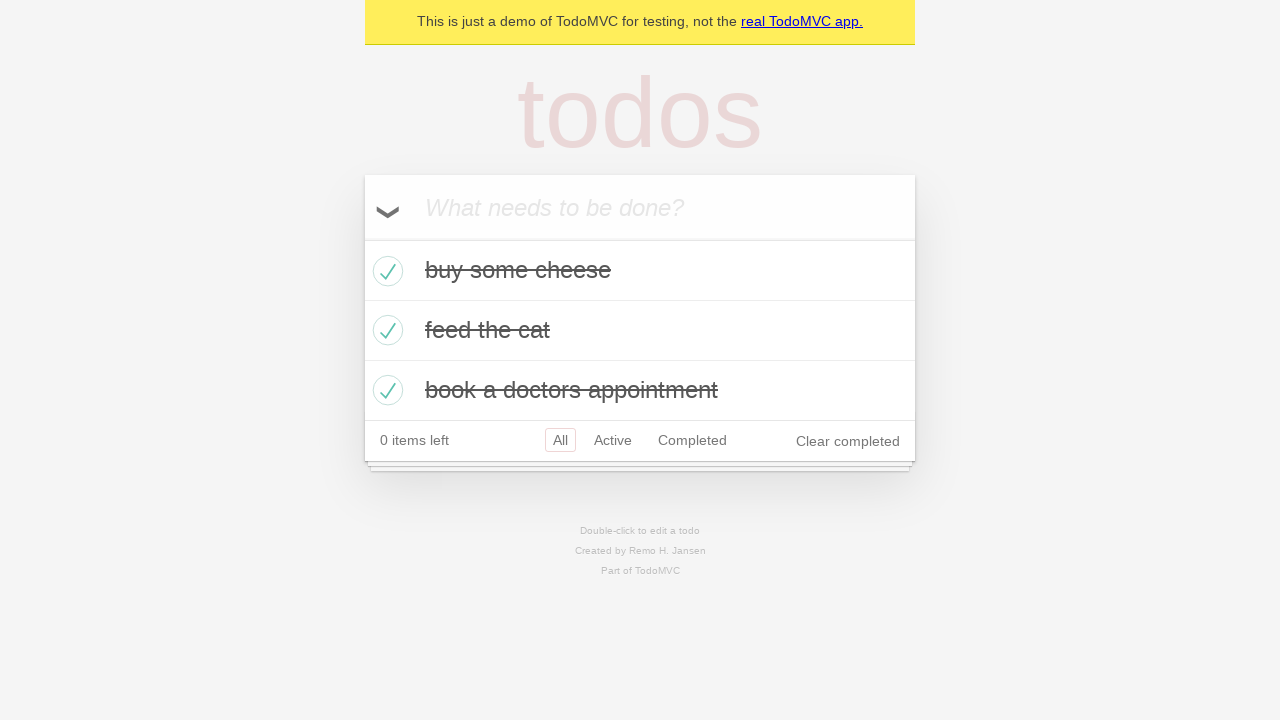

Unchecked toggle all checkbox to clear complete state of all items at (362, 238) on internal:label="Mark all as complete"i
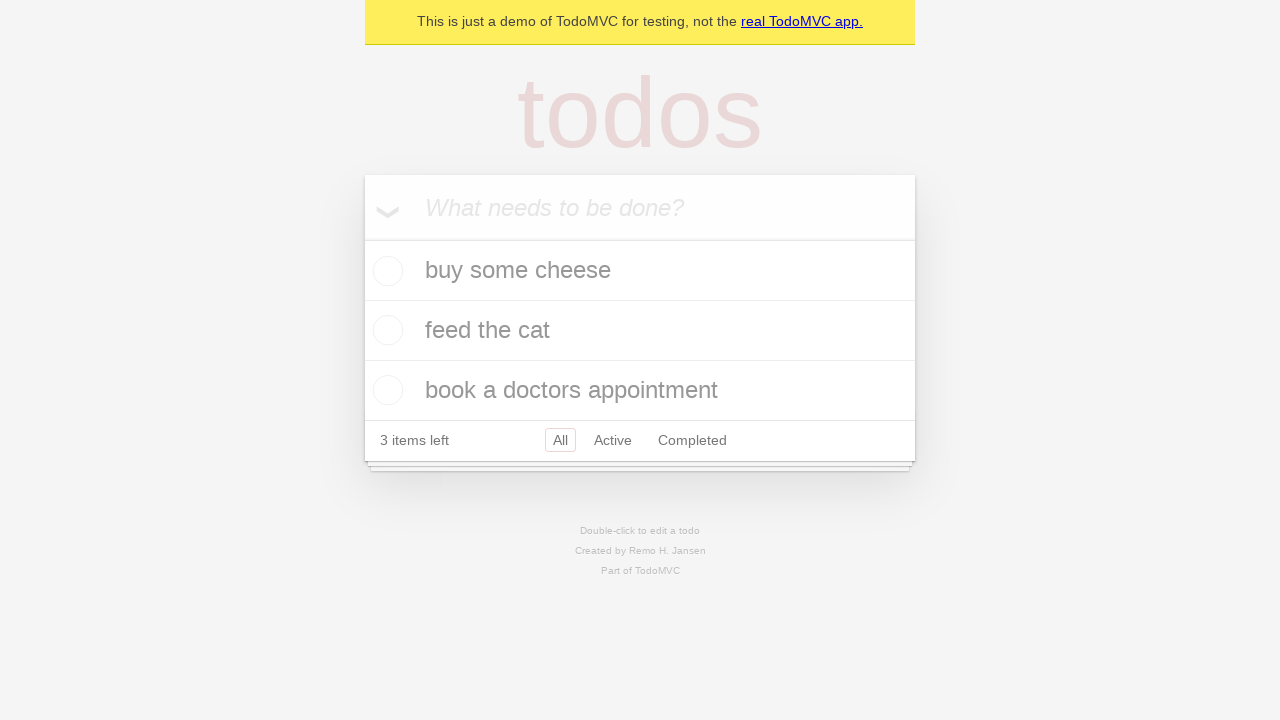

Waited for todo items to be visible after unchecking toggle all
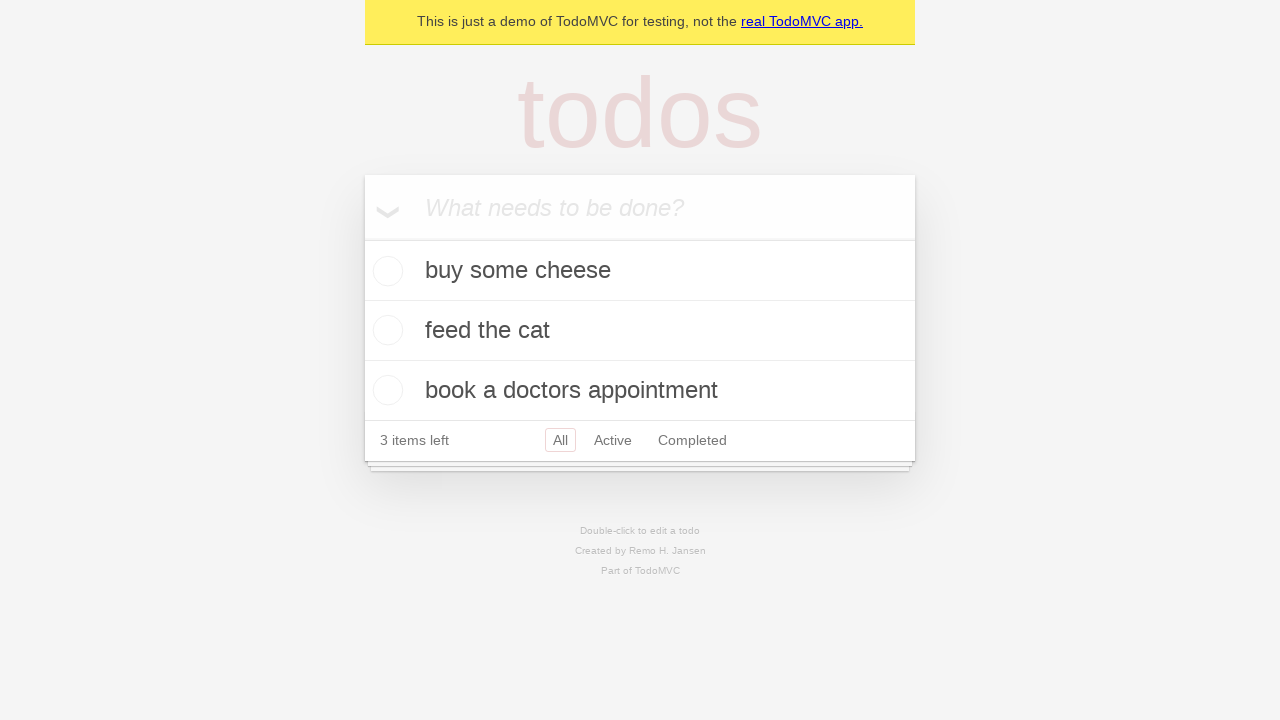

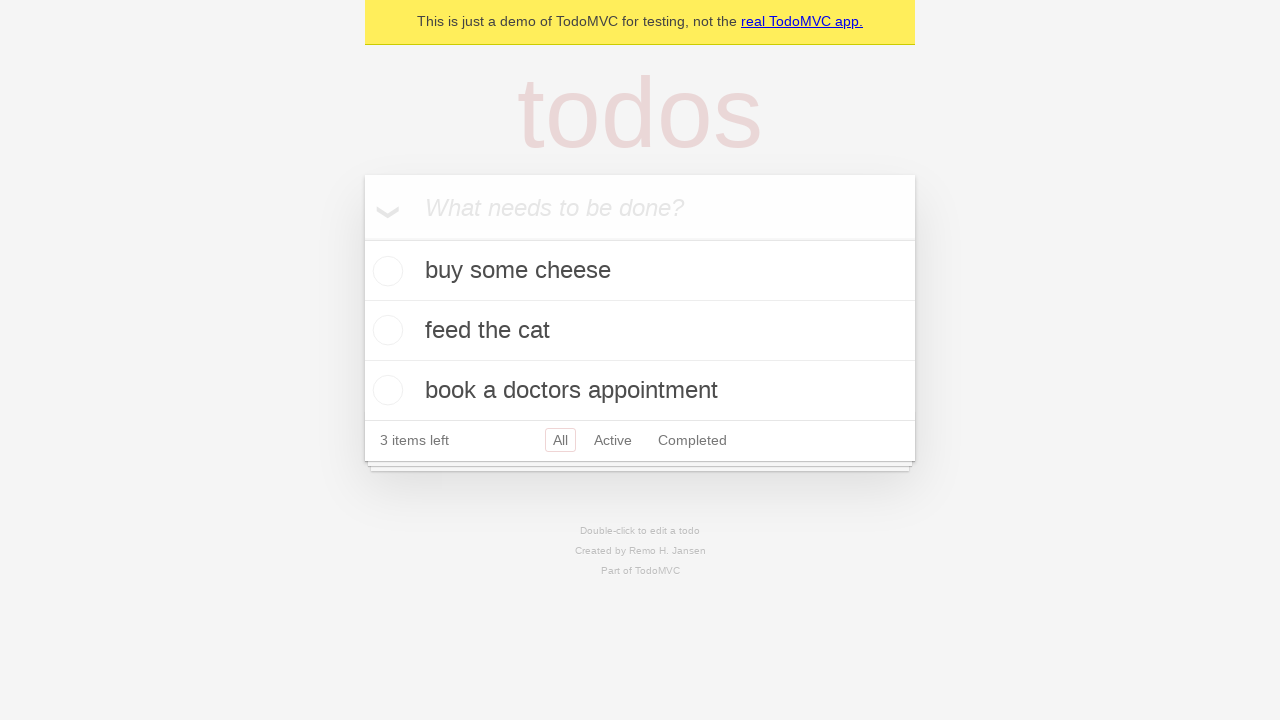